Navigates to a CSDN blog page and verifies that blog article links are present on the page

Starting URL: https://blog.csdn.net/lzw_java?type=blog

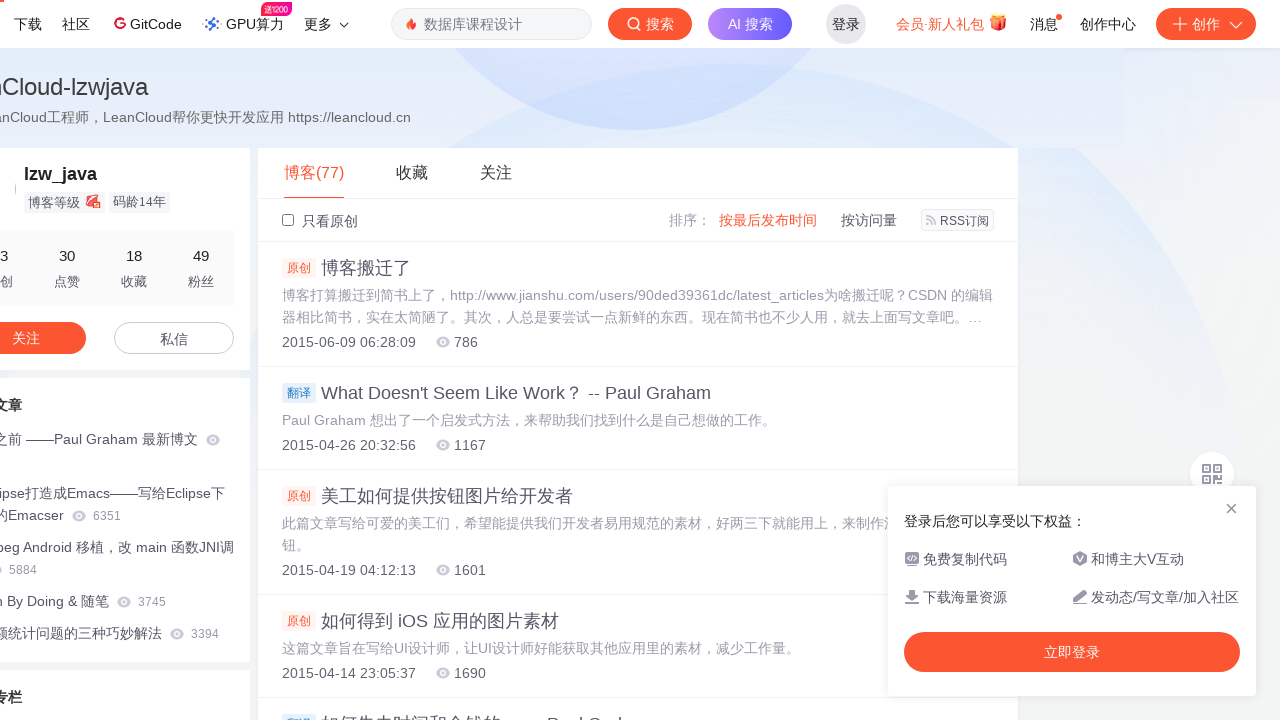

Navigated to CSDN blog page for user lzw_java
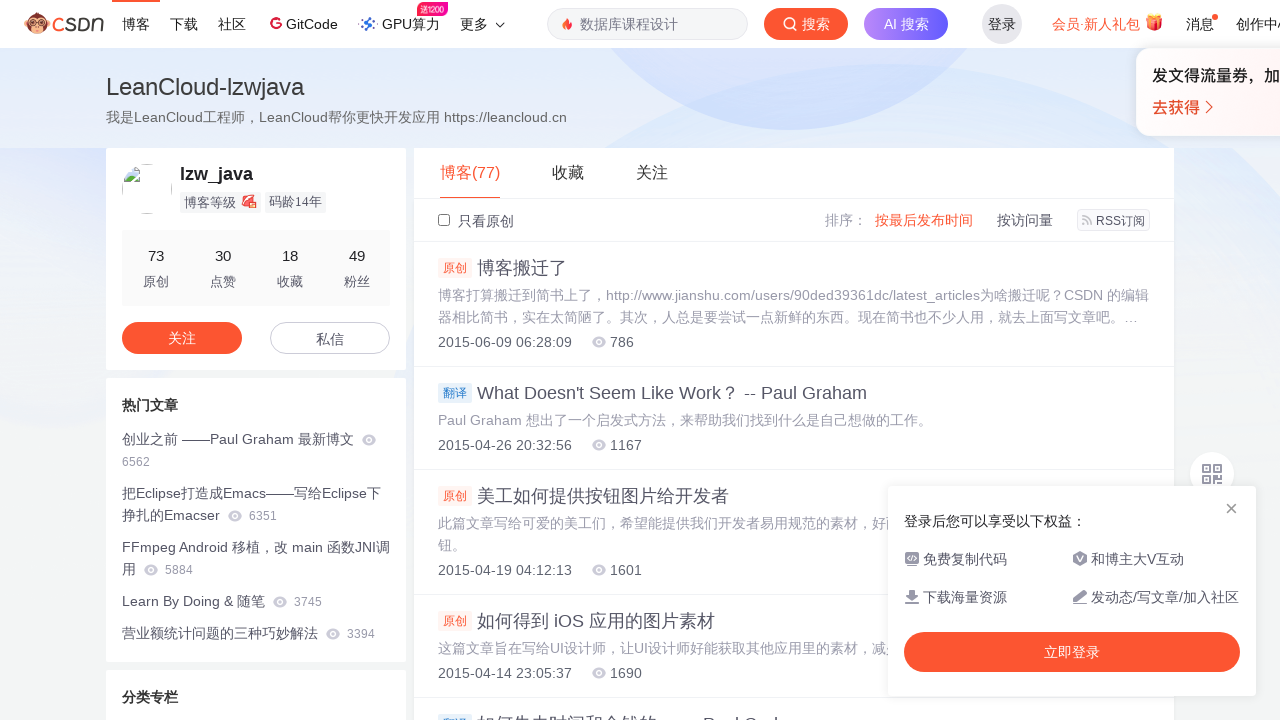

Page loaded and links are present on the page
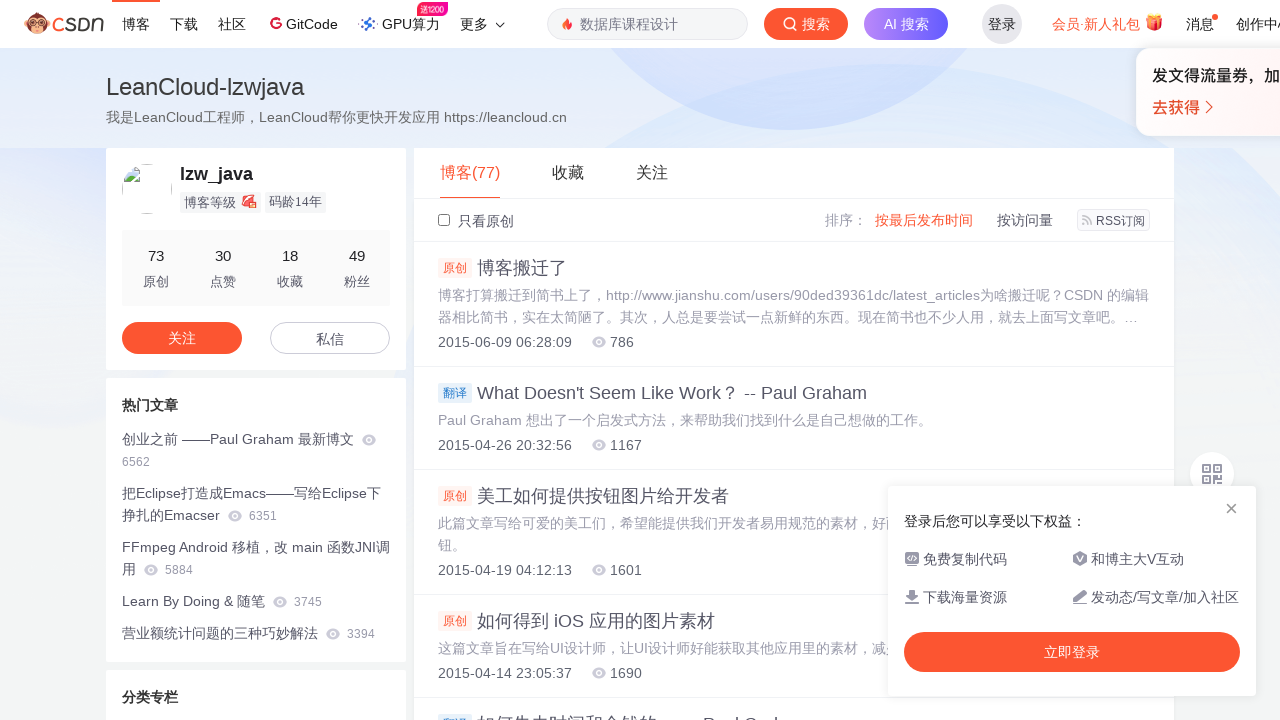

Verified that blog article links are present on the page
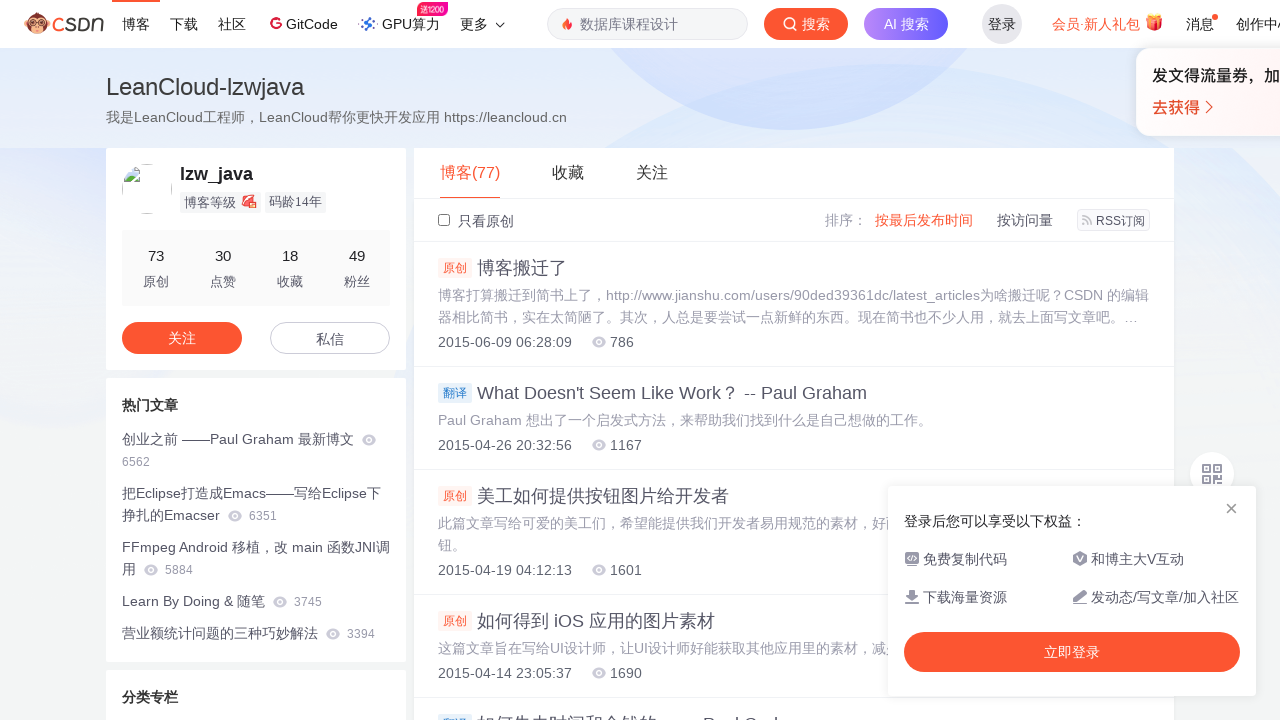

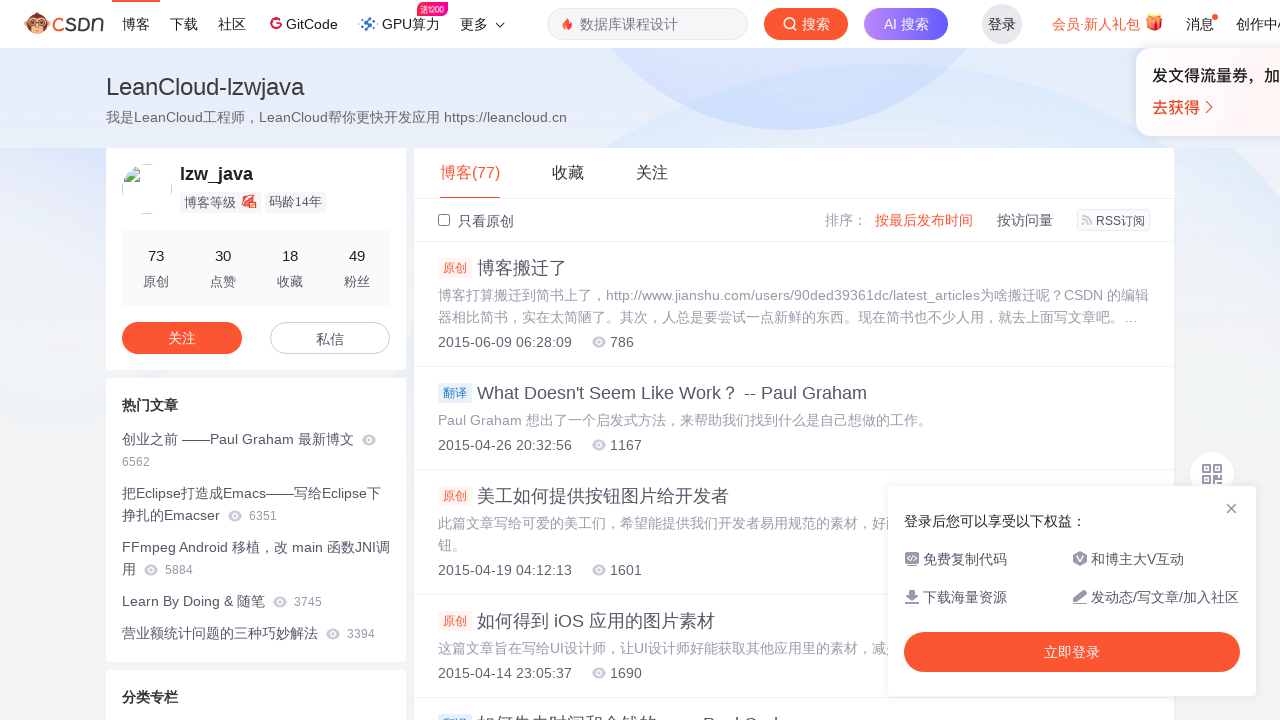